Tests a form submission on Sauce Labs test page by filling comments, submitting the form, verifying the comments appear, and then navigating via a link

Starting URL: http://saucelabs.com/test/guinea-pig

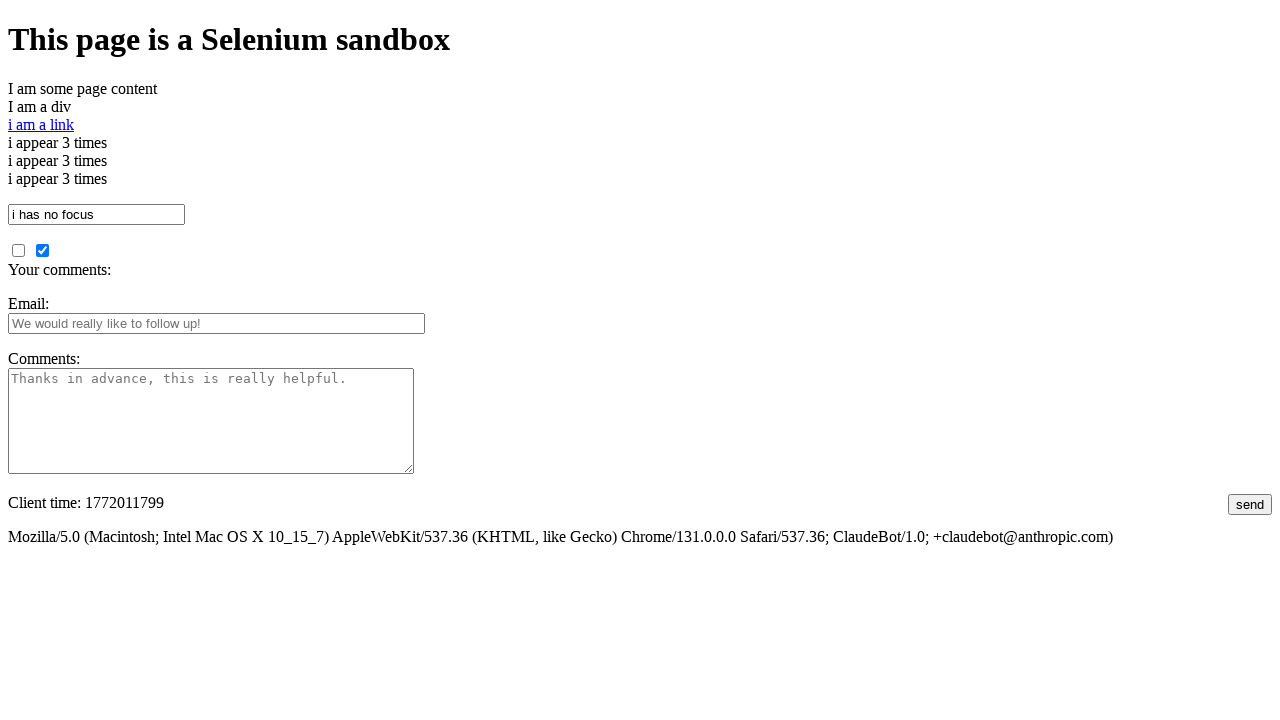

Filled comments field with test text on #comments
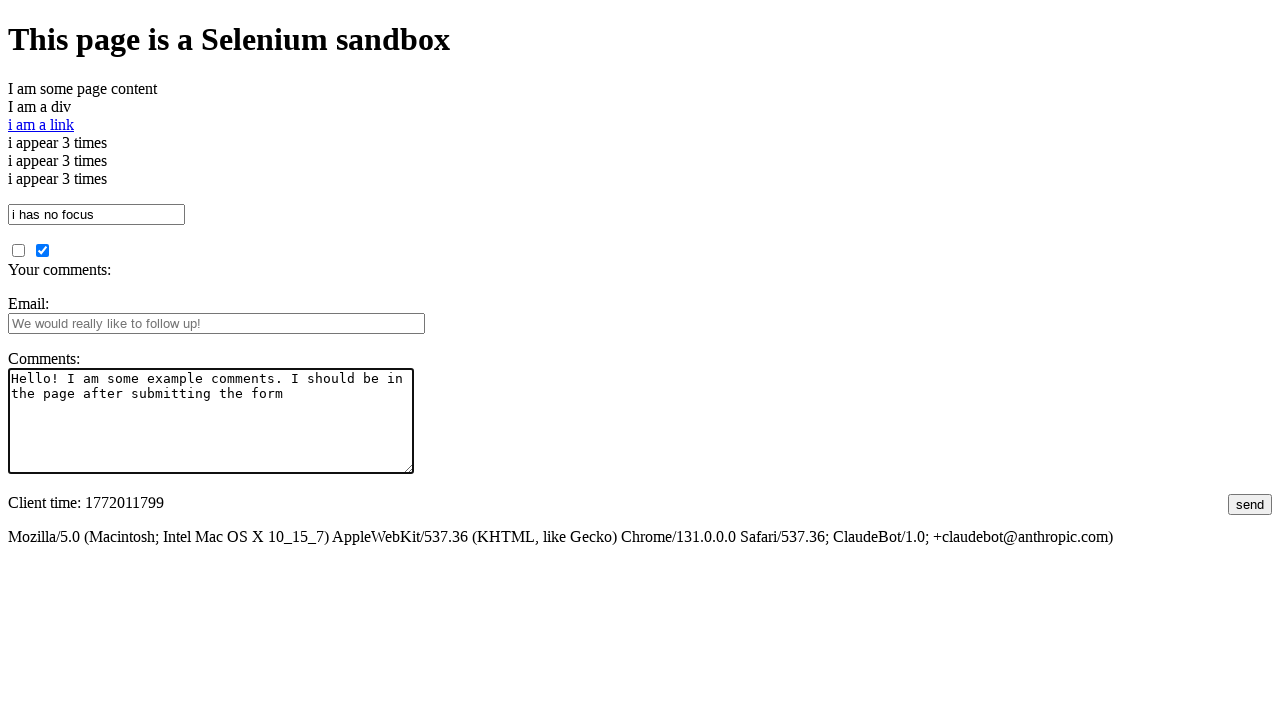

Clicked submit button to submit the form at (1250, 504) on #submit
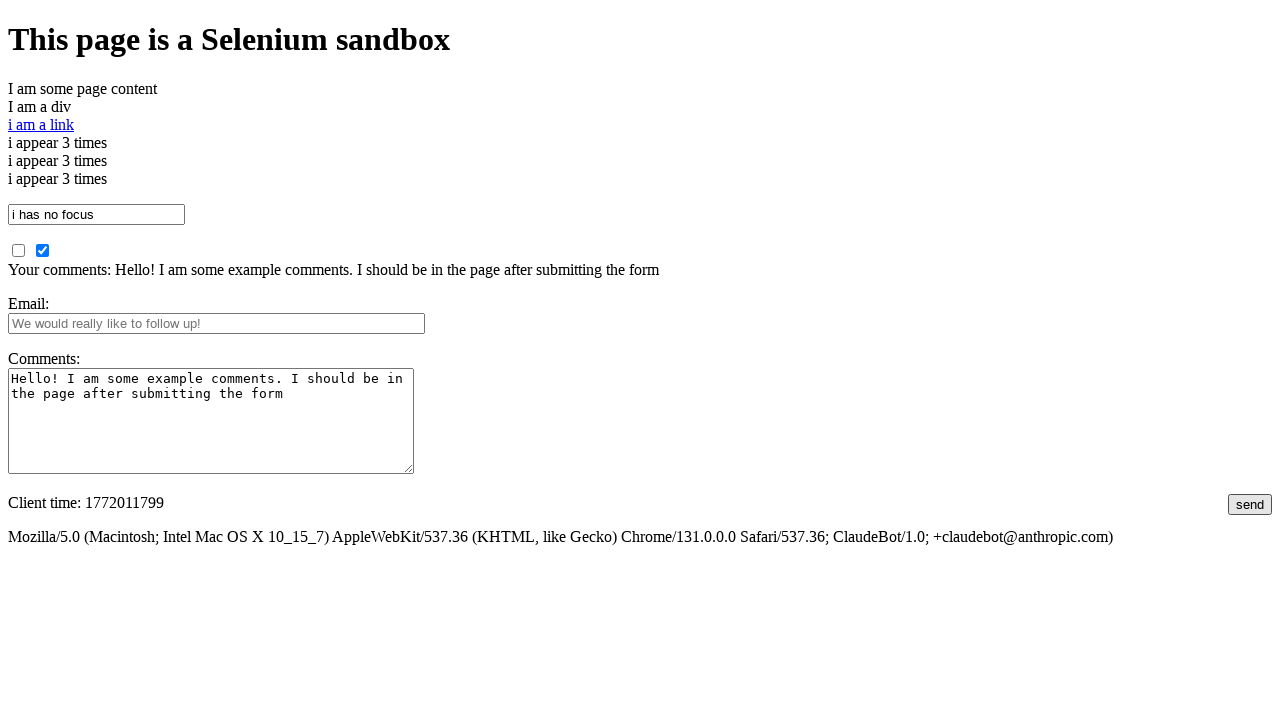

Verified submitted comments appeared on the page
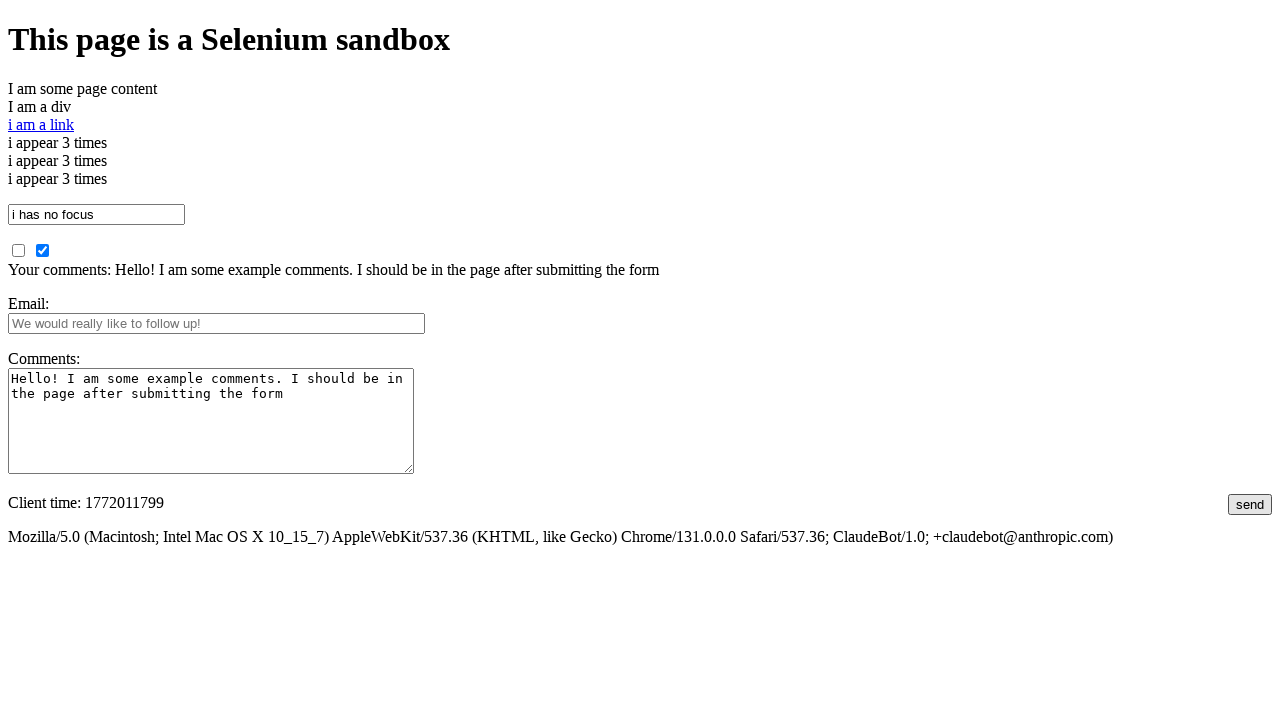

Clicked the 'i am a link' navigation link at (41, 124) on text="i am a link"
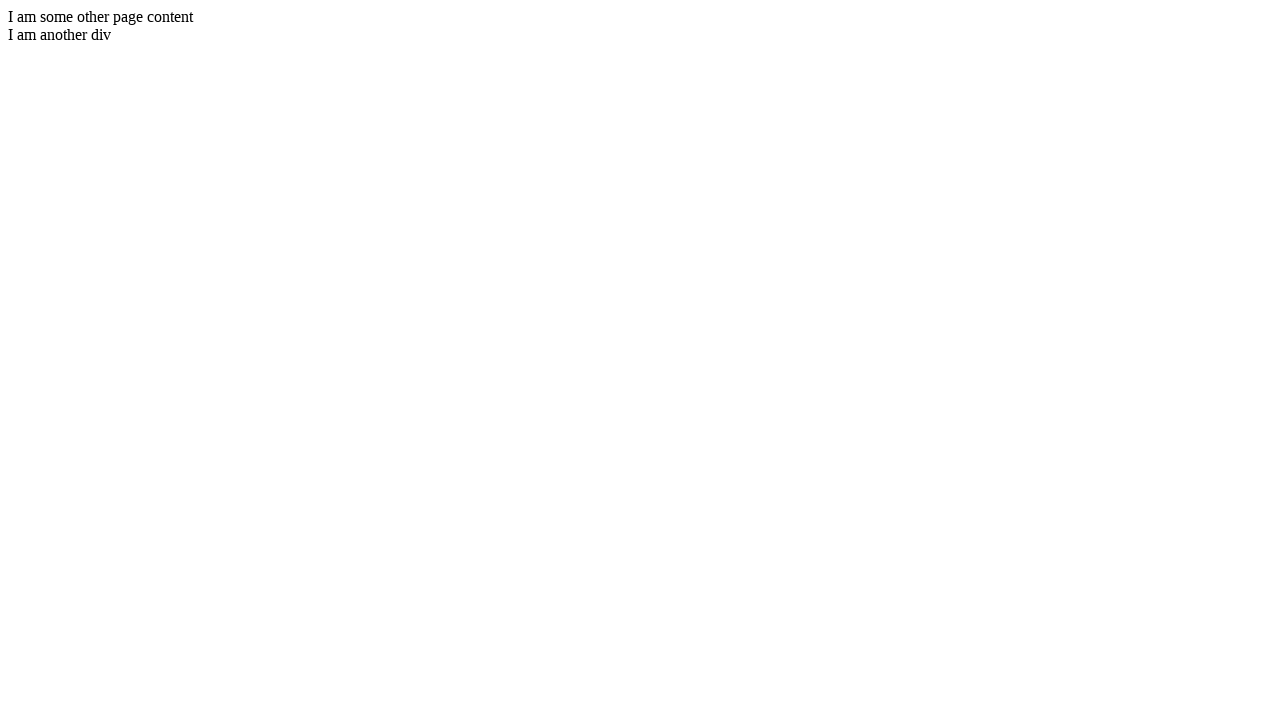

Navigated to new page and verified content loaded
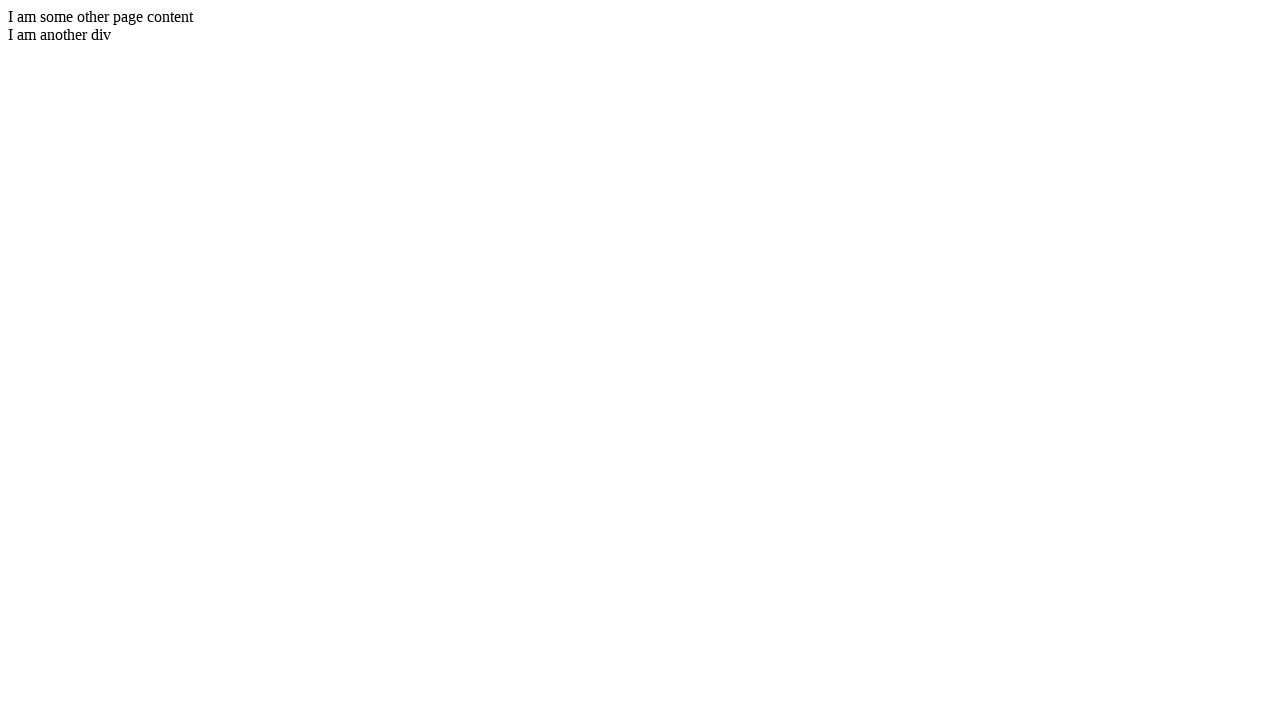

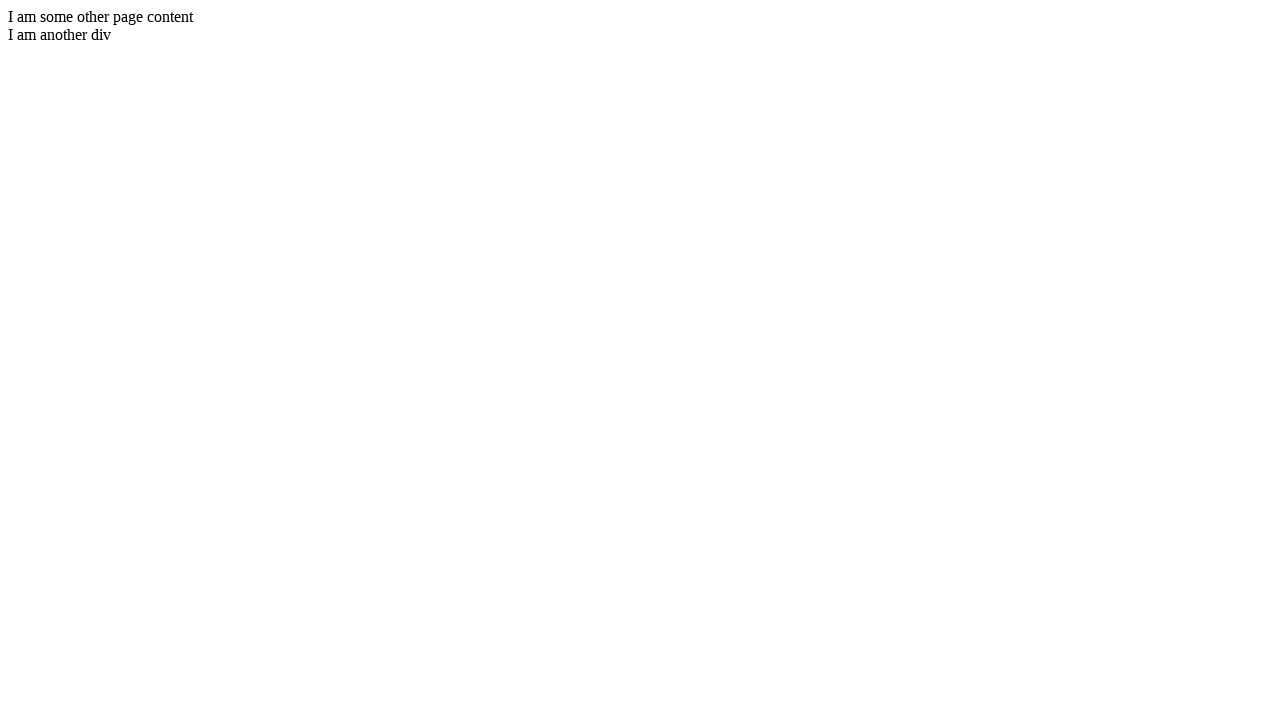